Tests alert handling functionality by triggering different types of alerts (standard and confirmation) and interacting with them

Starting URL: https://rahulshettyacademy.com/AutomationPractice/

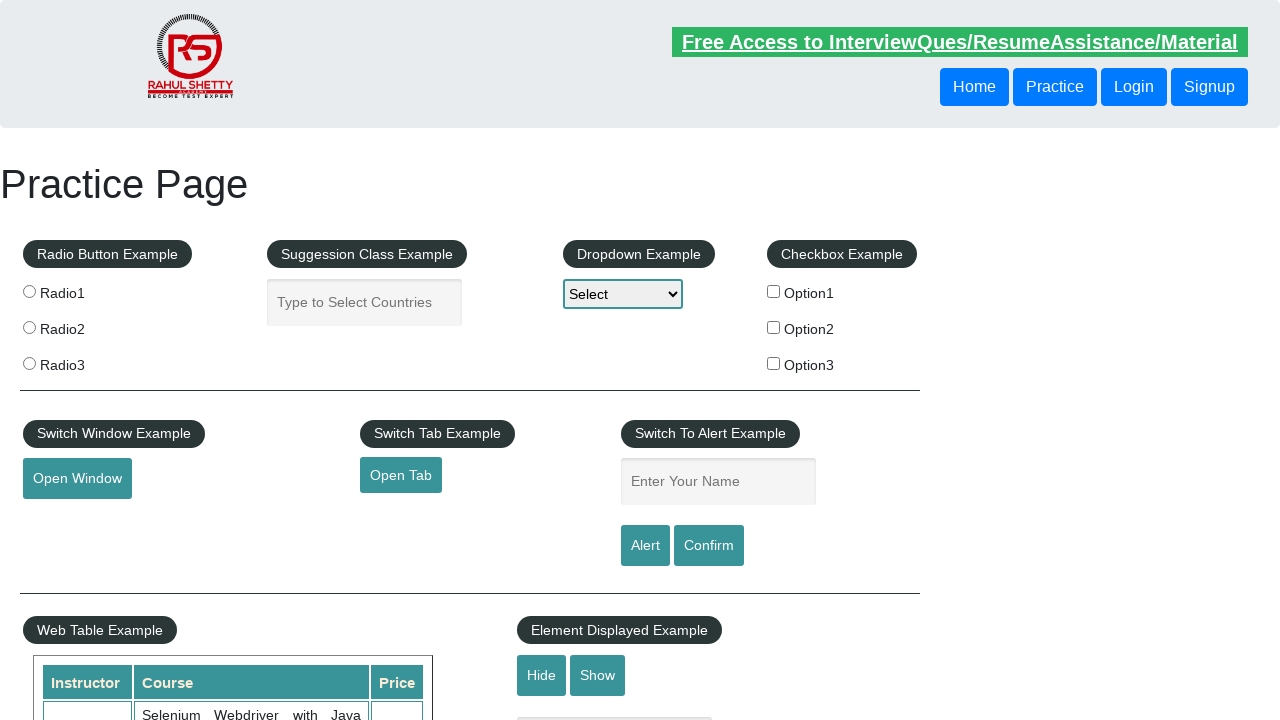

Entered 'faruk' in the name text field on #name
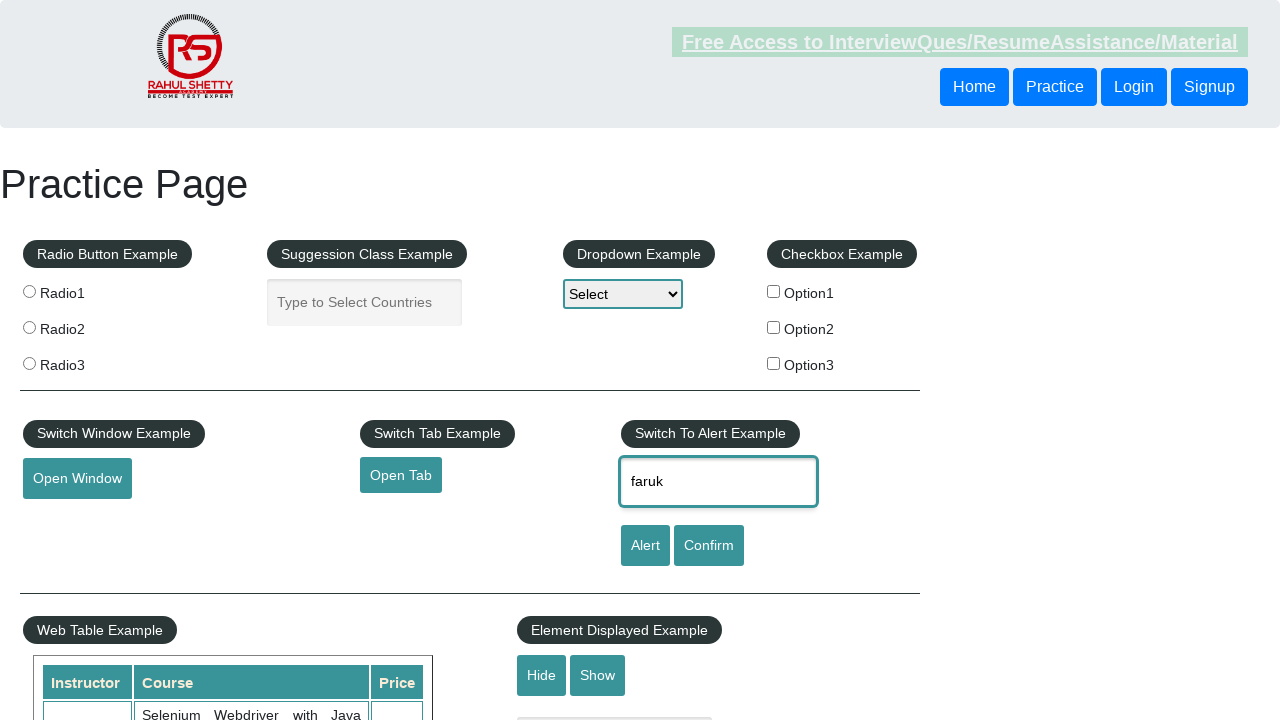

Clicked alert button to trigger standard alert at (645, 546) on #alertbtn
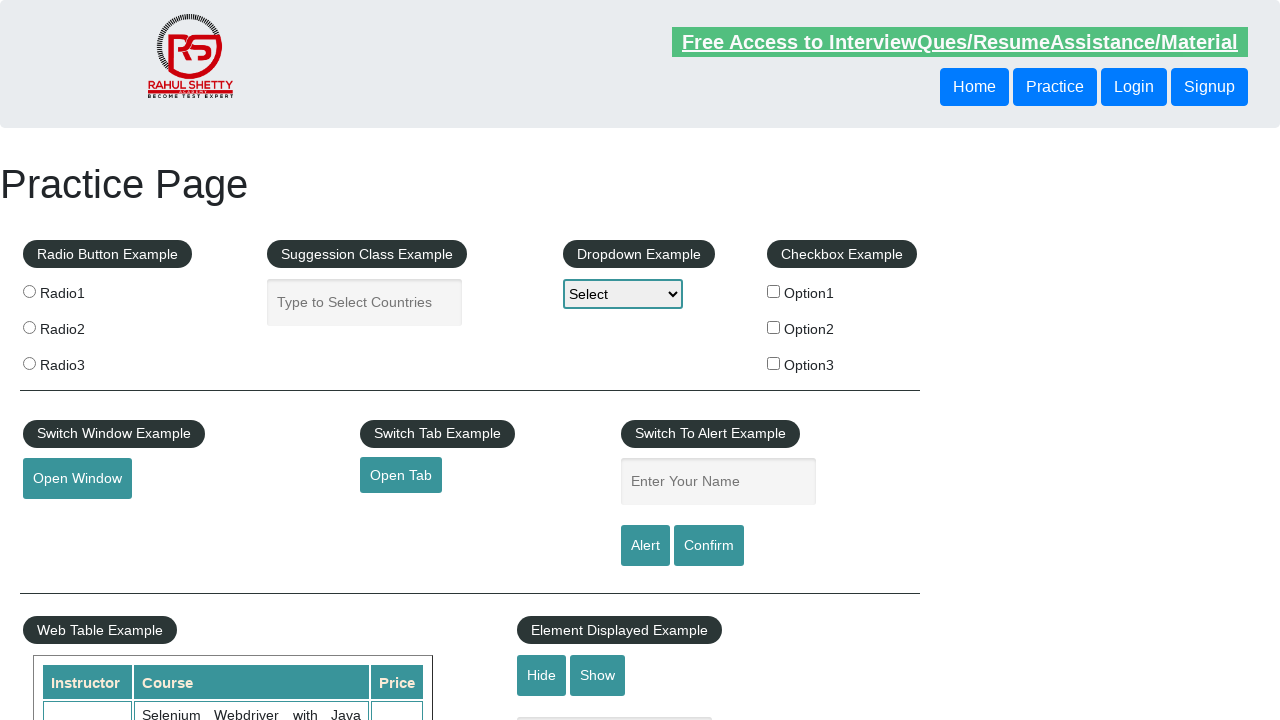

Set up dialog handler to accept standard alert
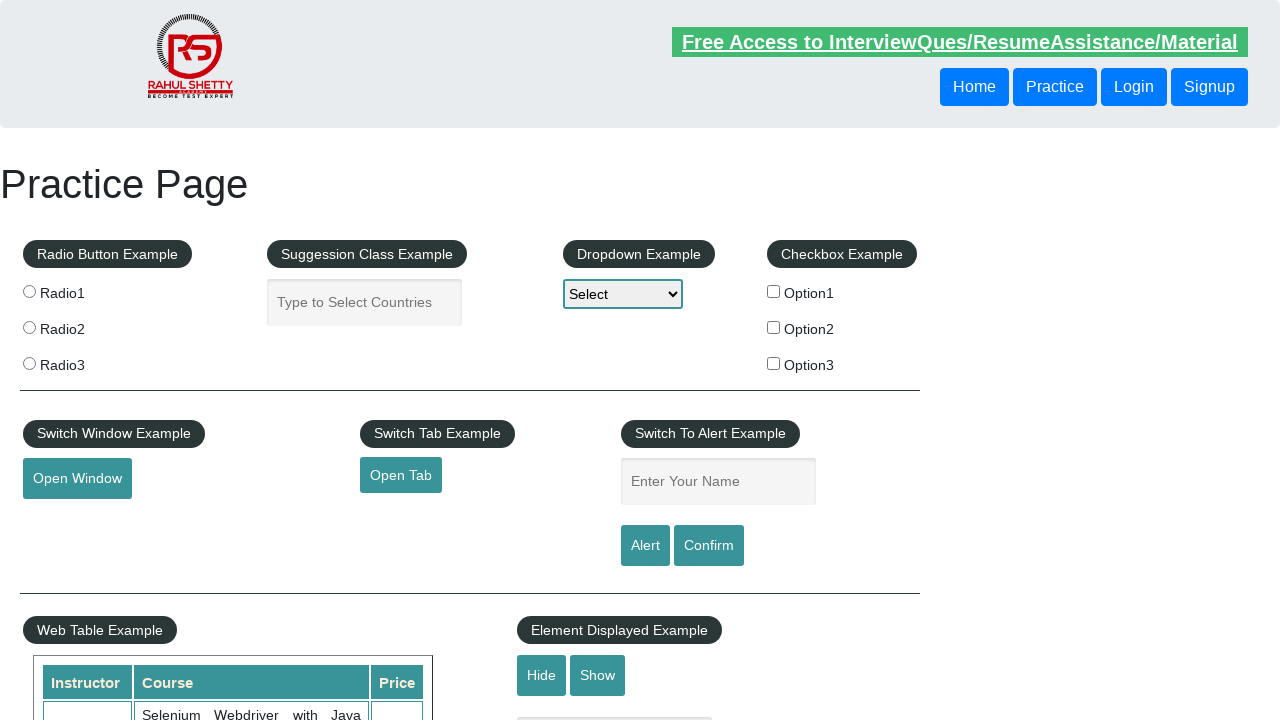

Clicked confirm button to trigger confirmation alert at (709, 546) on #confirmbtn
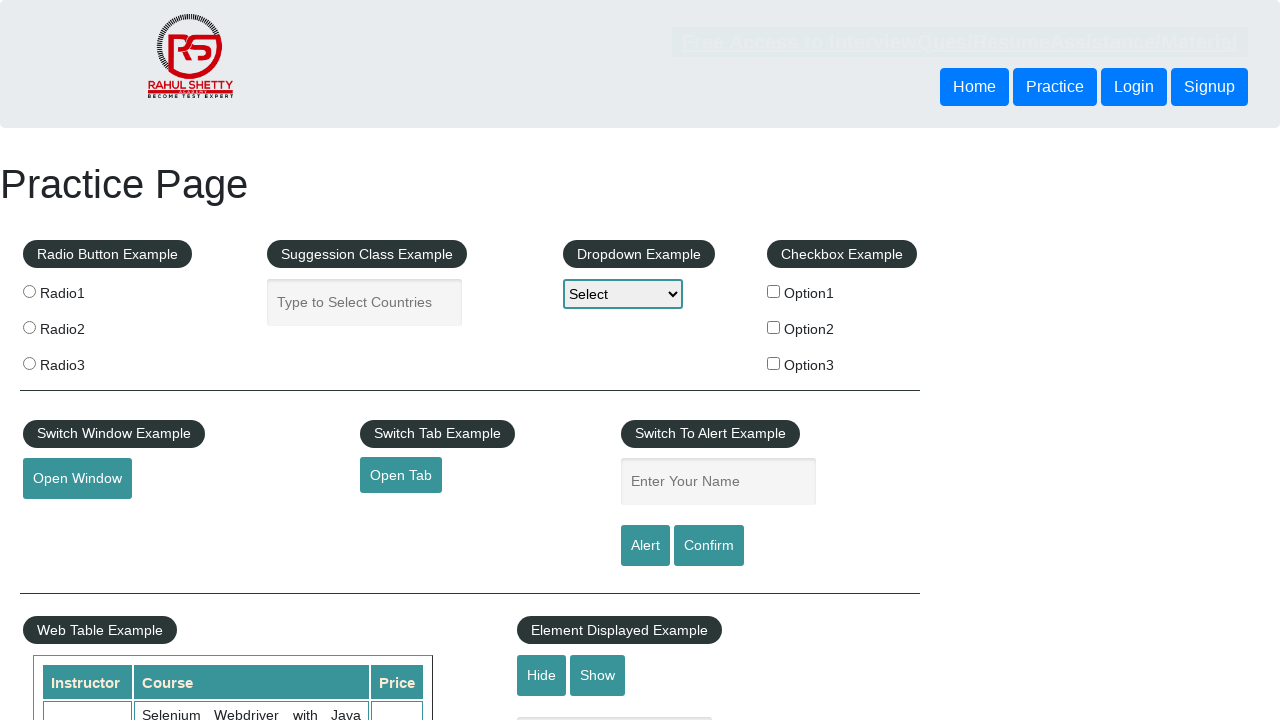

Set up dialog handler to dismiss confirmation alert
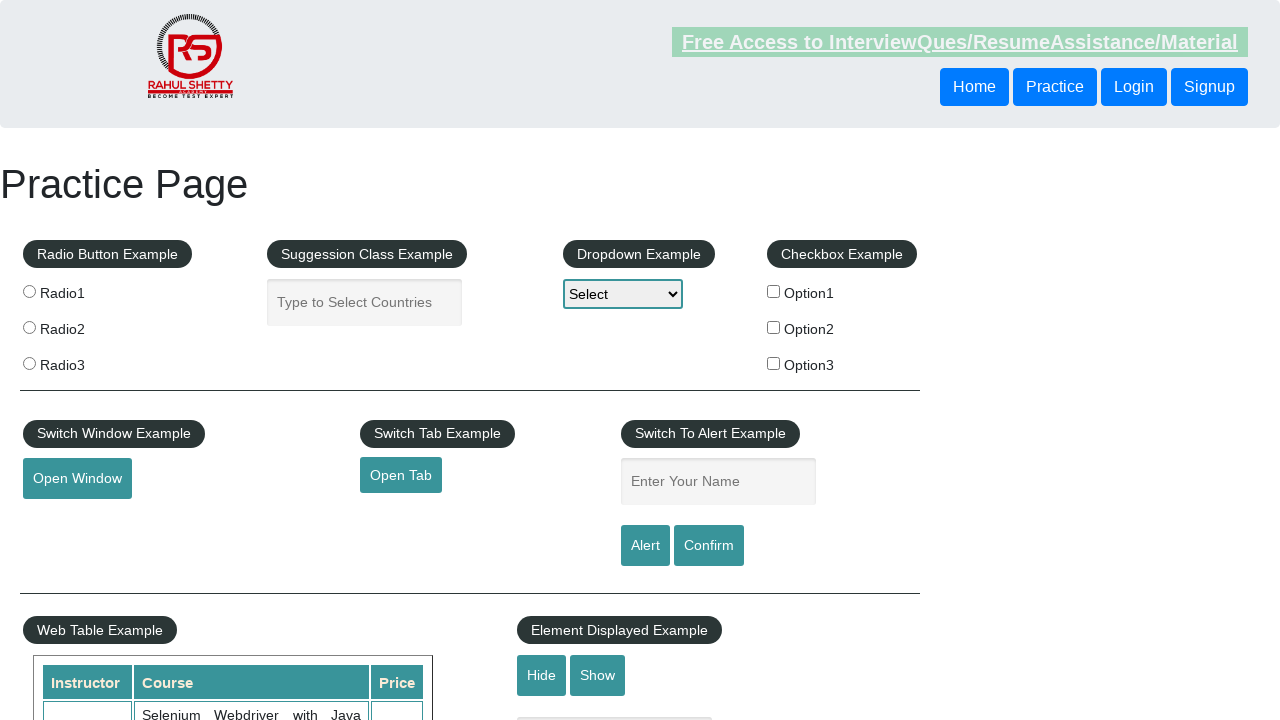

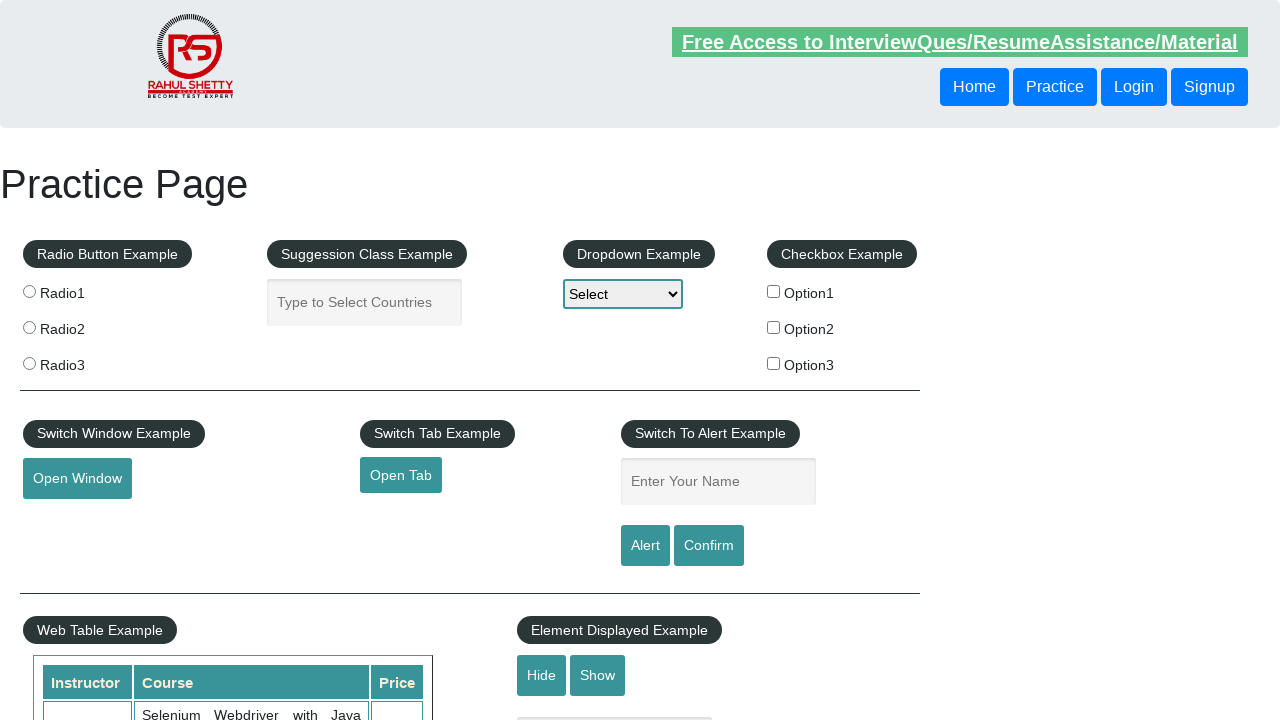